Tests that browser back button works correctly with filter navigation

Starting URL: https://demo.playwright.dev/todomvc

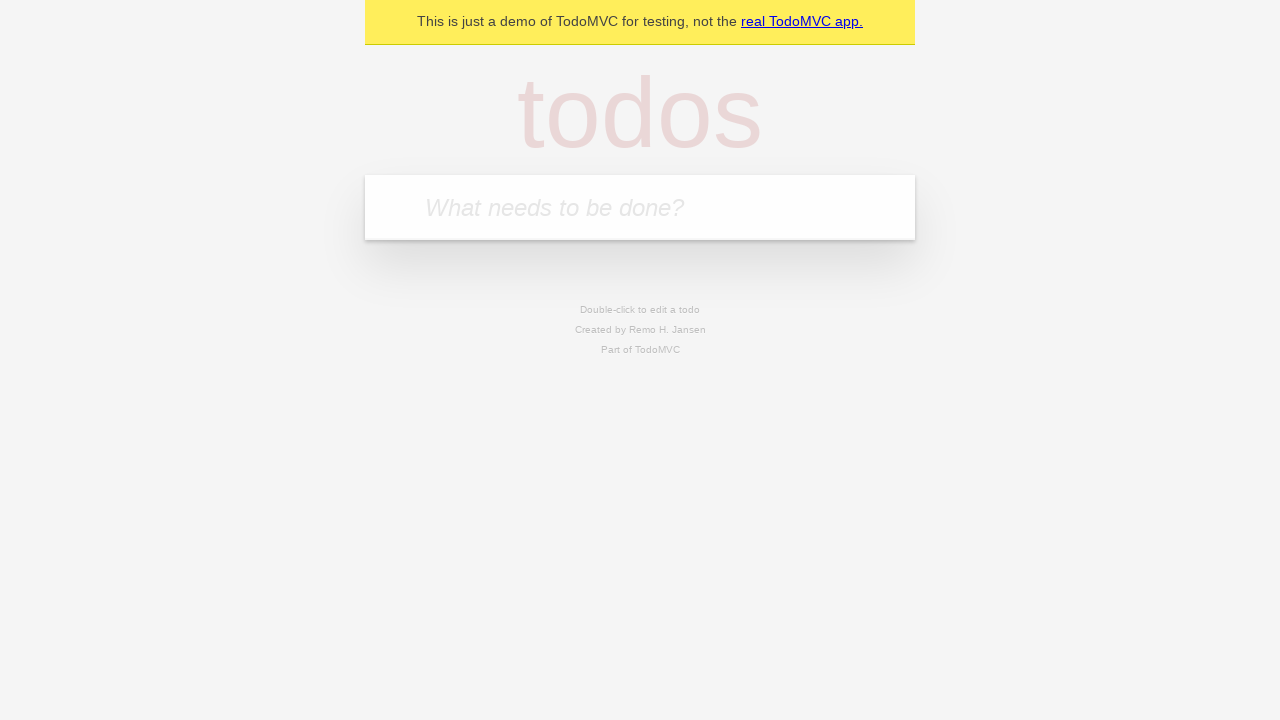

Filled first todo with 'buy some cheese' on internal:attr=[placeholder="What needs to be done?"i]
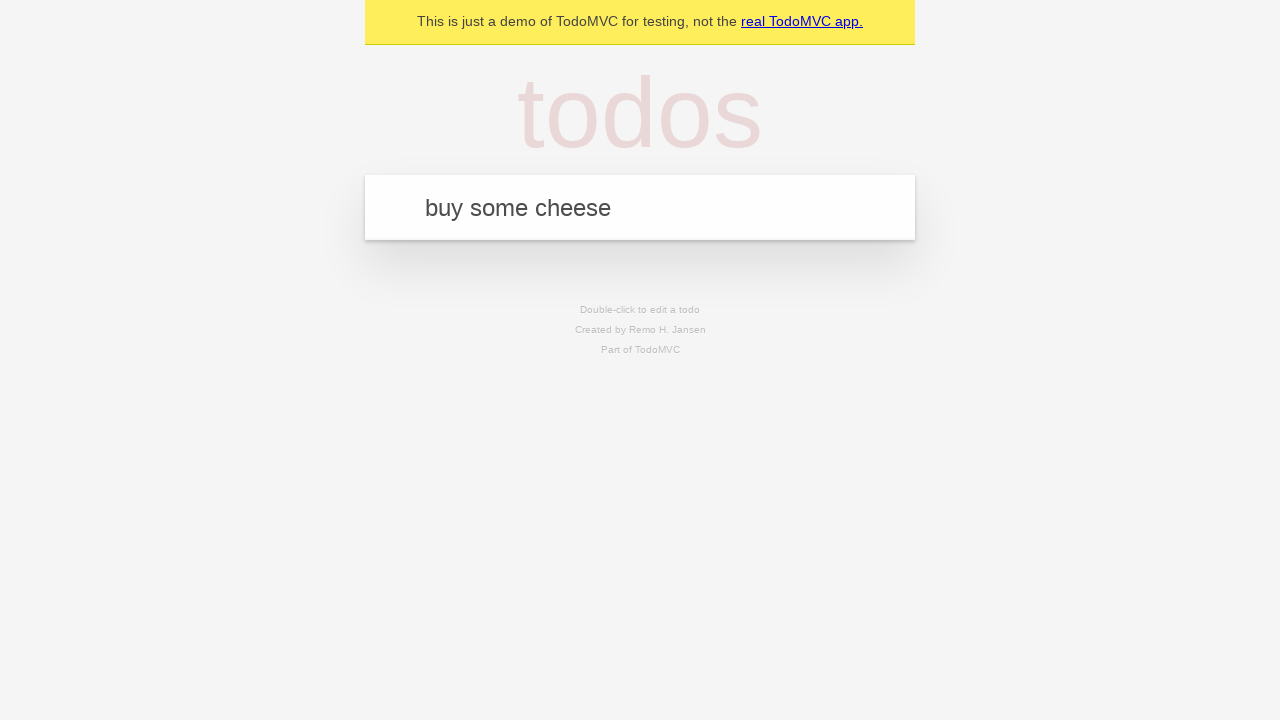

Pressed Enter to create first todo on internal:attr=[placeholder="What needs to be done?"i]
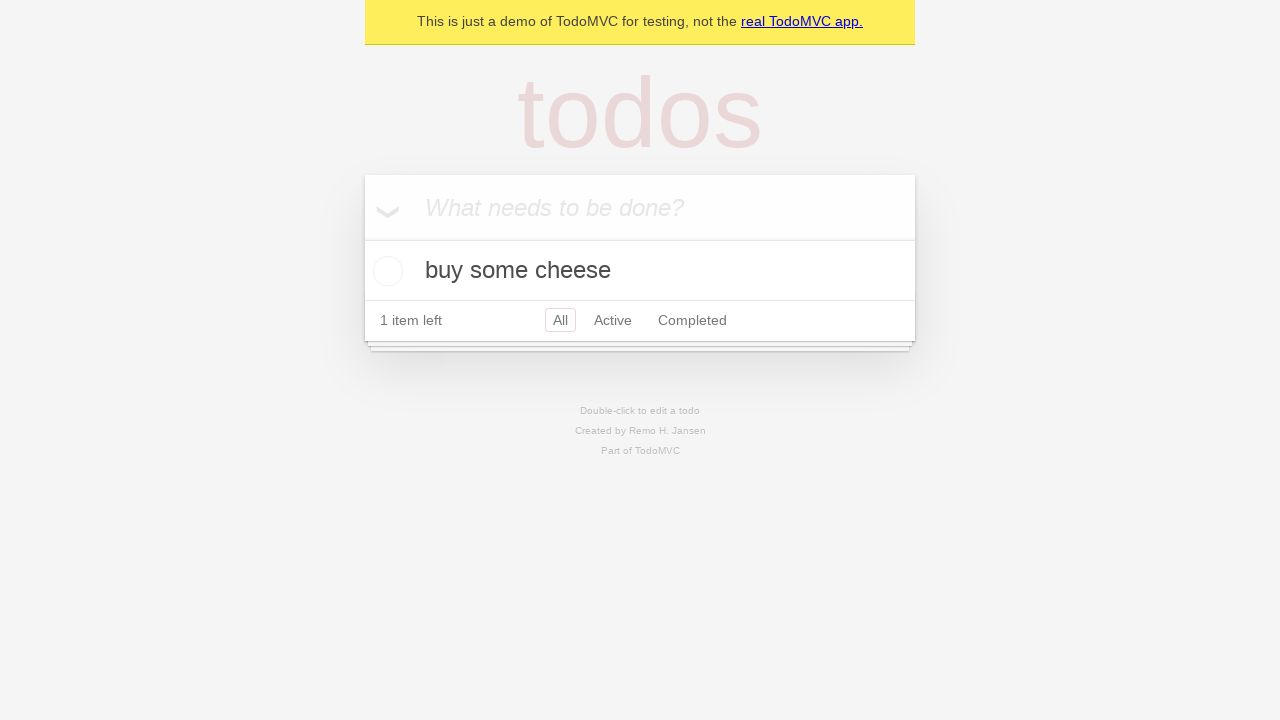

Filled second todo with 'feed the cat' on internal:attr=[placeholder="What needs to be done?"i]
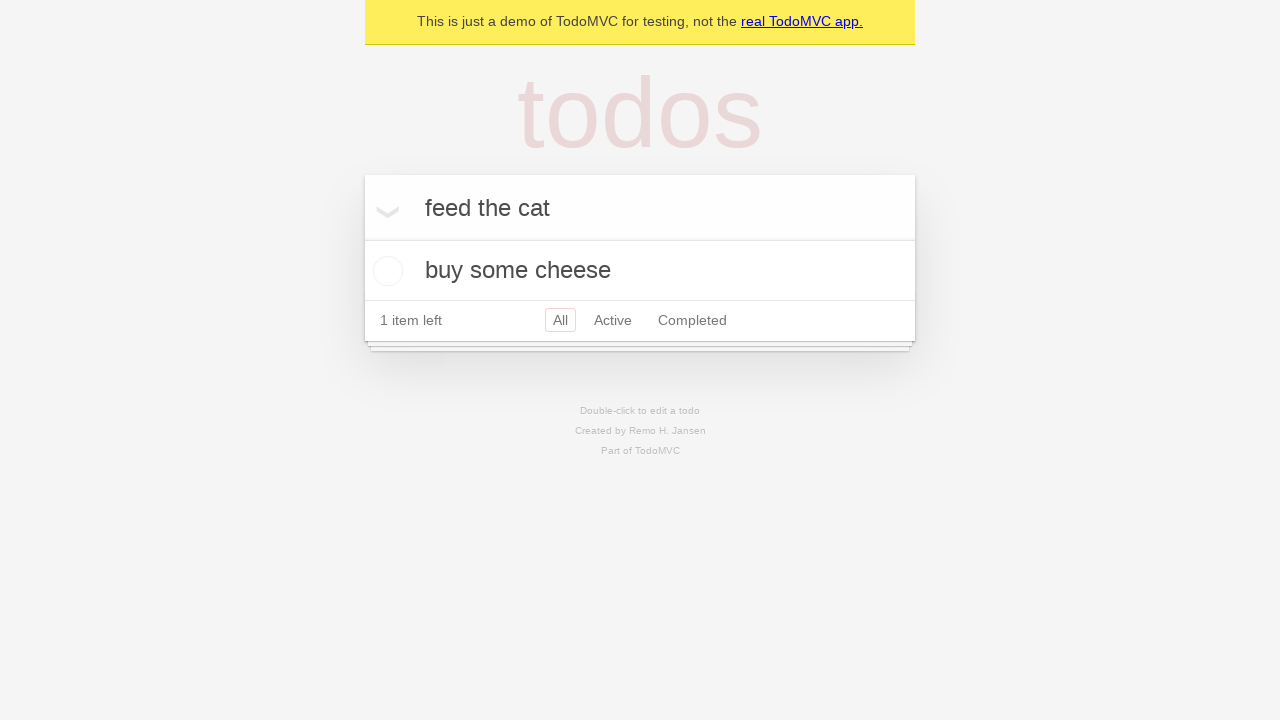

Pressed Enter to create second todo on internal:attr=[placeholder="What needs to be done?"i]
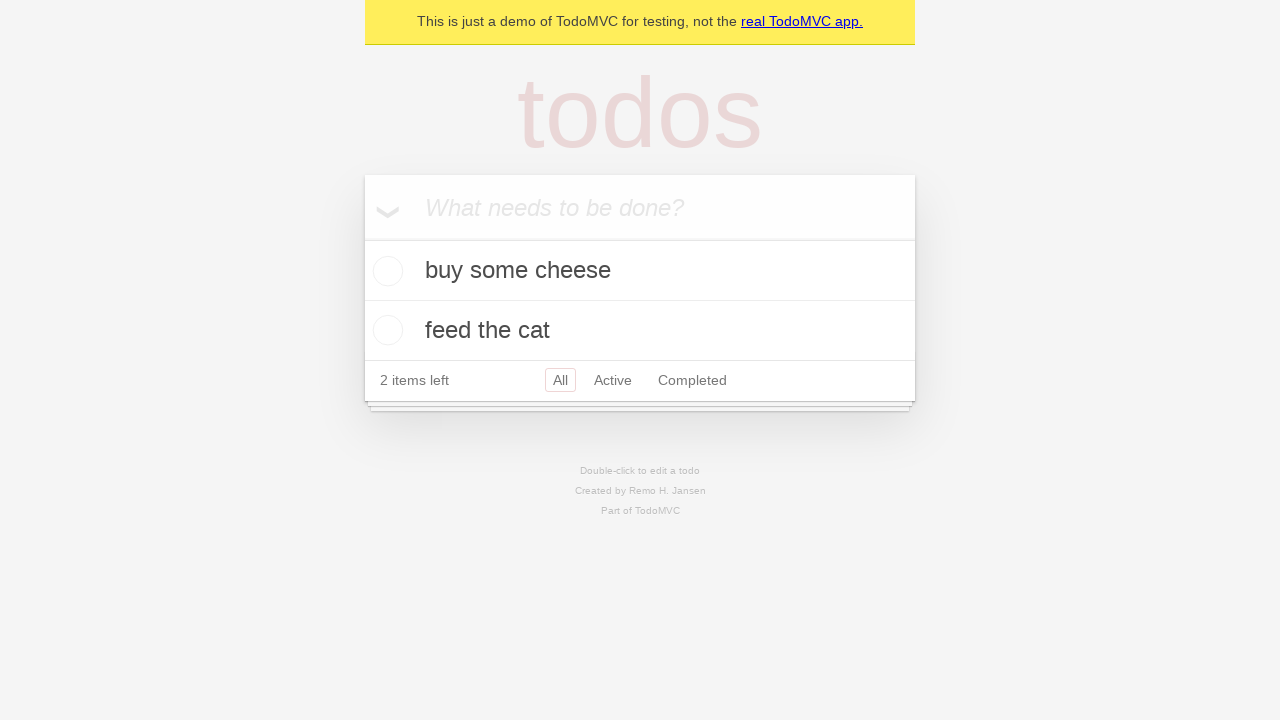

Filled third todo with 'book a doctors appointment' on internal:attr=[placeholder="What needs to be done?"i]
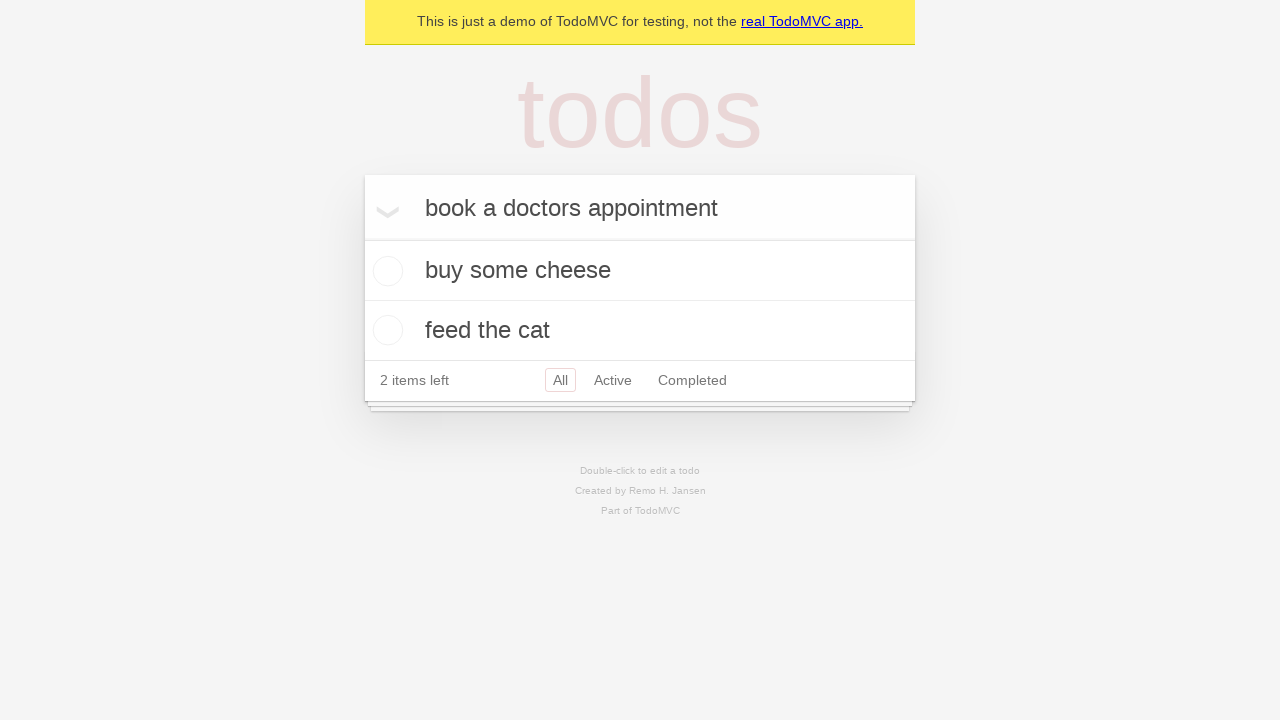

Pressed Enter to create third todo on internal:attr=[placeholder="What needs to be done?"i]
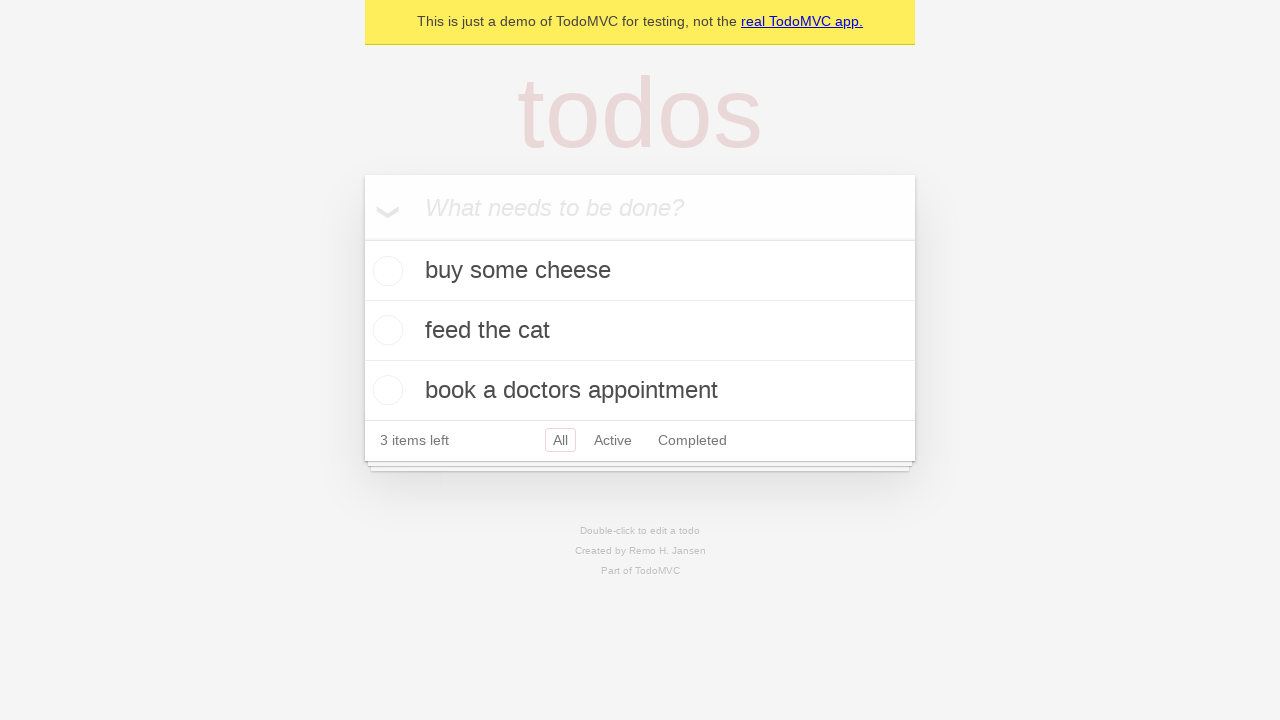

Checked the second todo item at (385, 330) on internal:testid=[data-testid="todo-item"s] >> nth=1 >> internal:role=checkbox
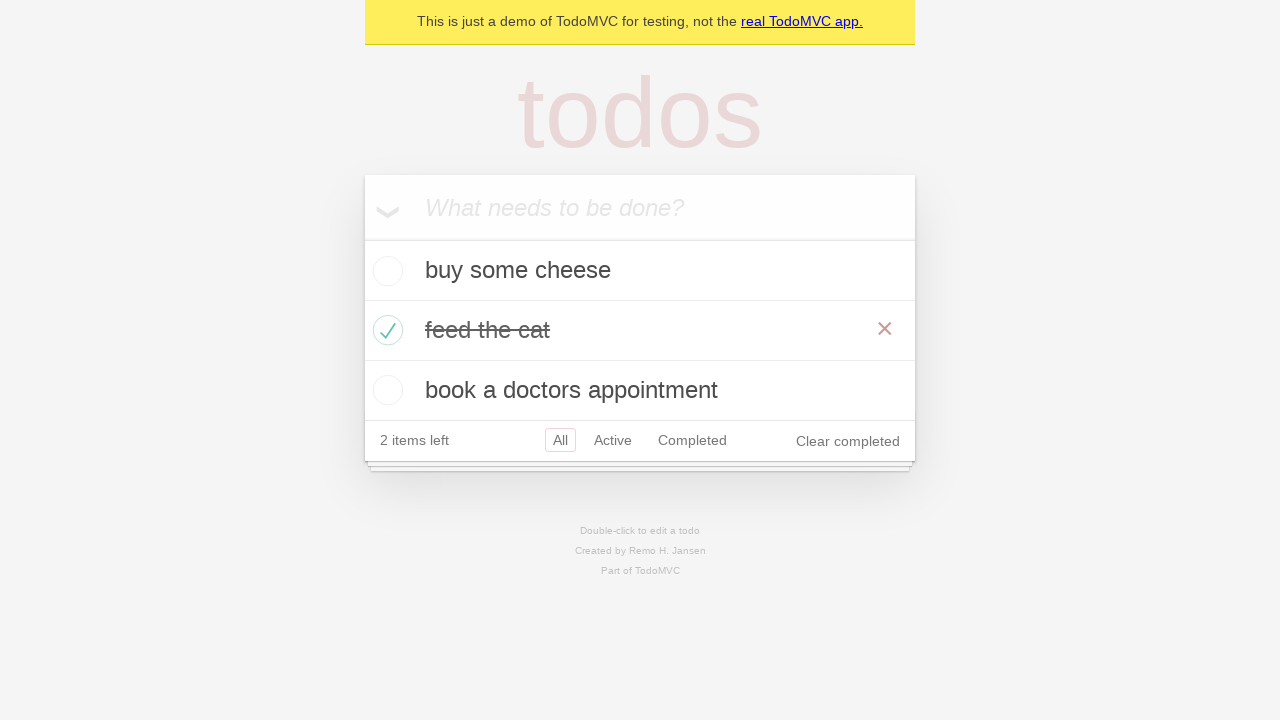

Clicked 'All' filter link at (560, 440) on internal:role=link[name="All"i]
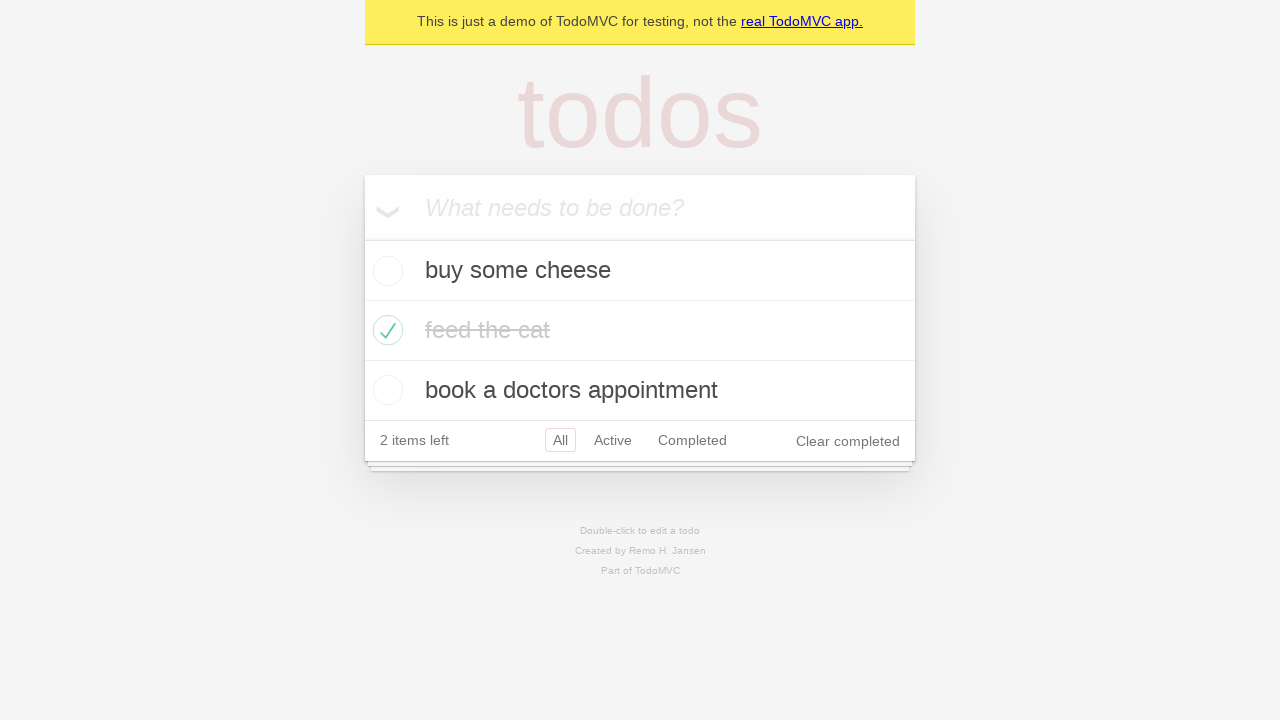

Clicked 'Active' filter link at (613, 440) on internal:role=link[name="Active"i]
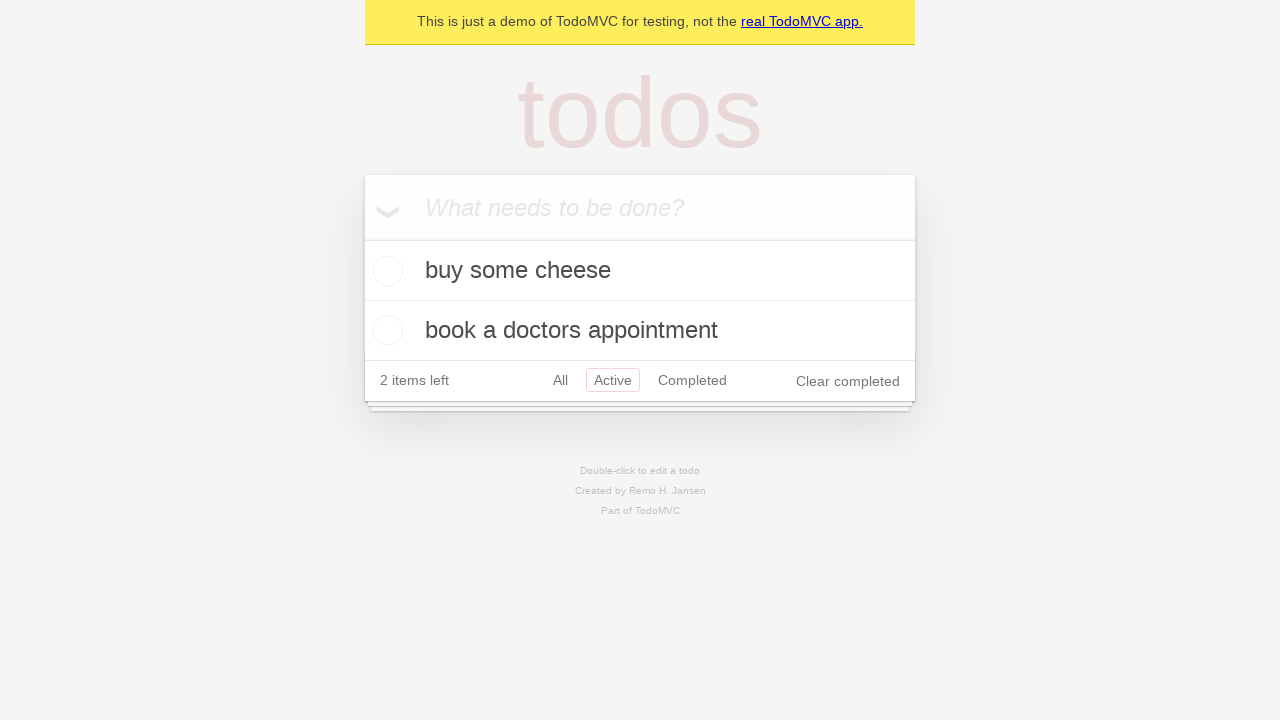

Clicked 'Completed' filter link at (692, 380) on internal:role=link[name="Completed"i]
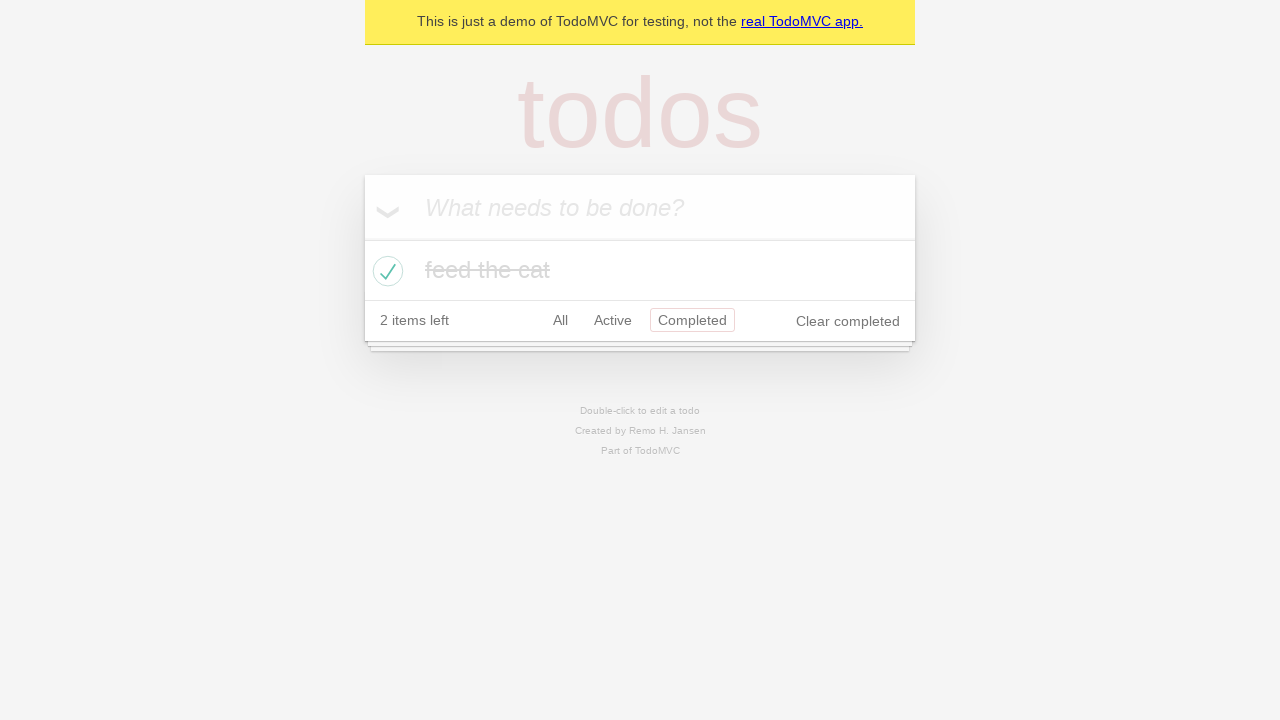

Navigated back using browser back button from Completed filter
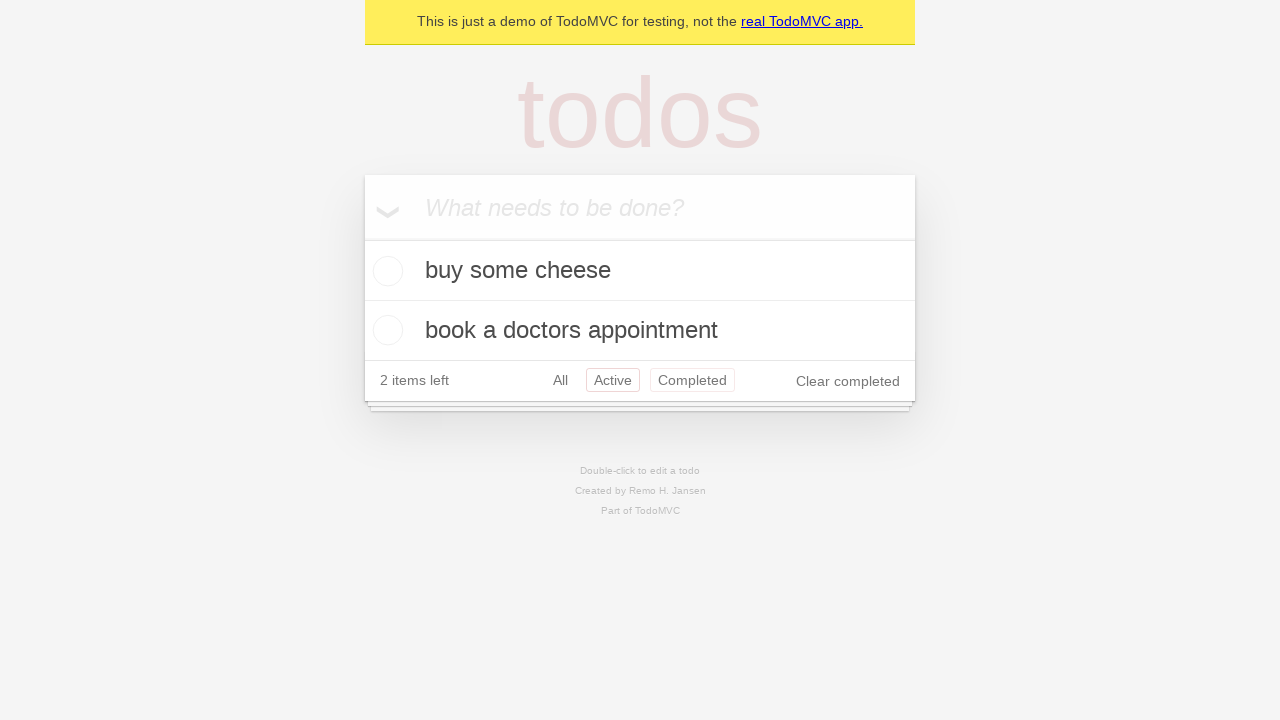

Navigated back using browser back button from Active filter
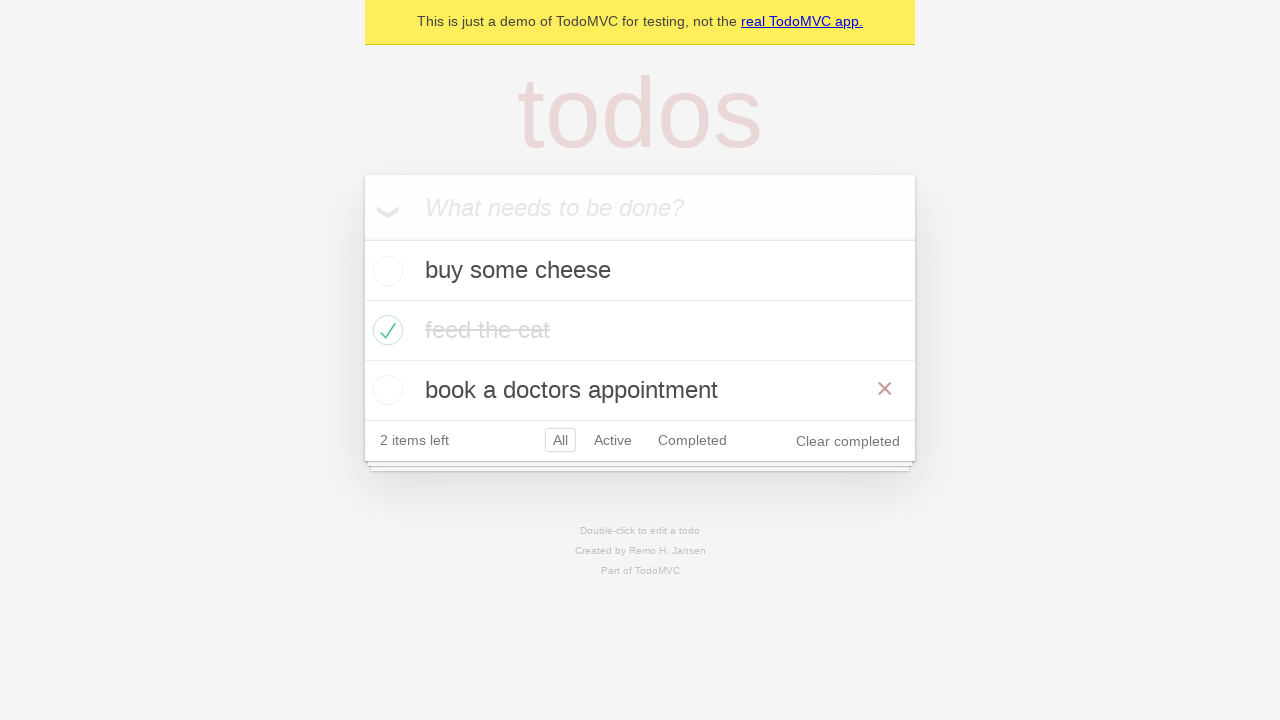

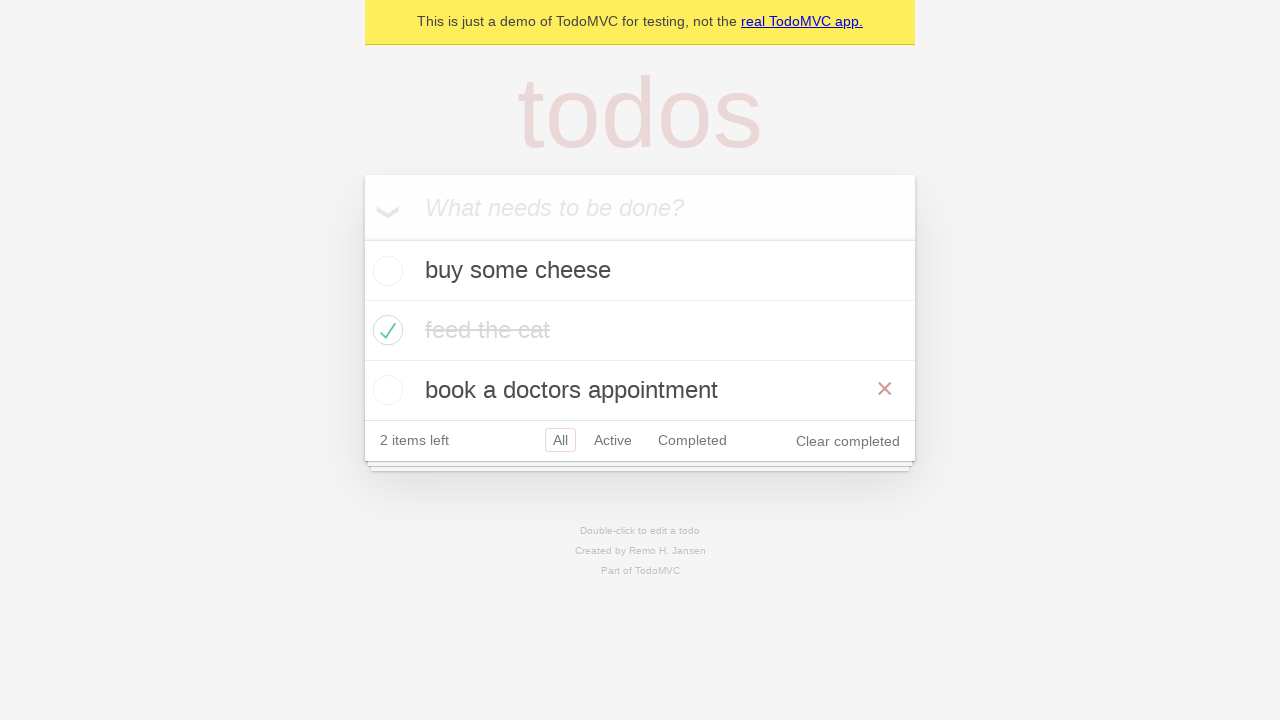